Tests AJAX functionality by clicking a button that triggers an AJAX request and verifies that the response data is correctly displayed on the page.

Starting URL: http://www.uitestingplayground.com/ajax

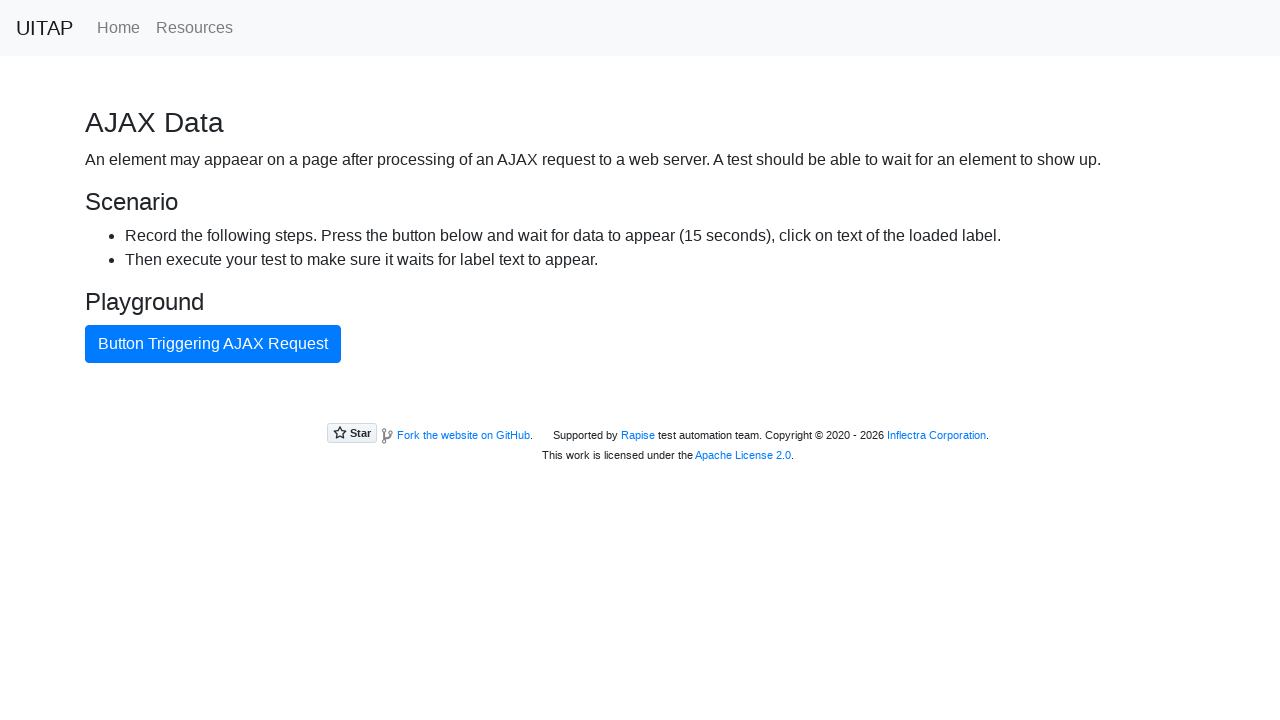

Clicked AJAX button to trigger request at (213, 344) on #ajaxButton
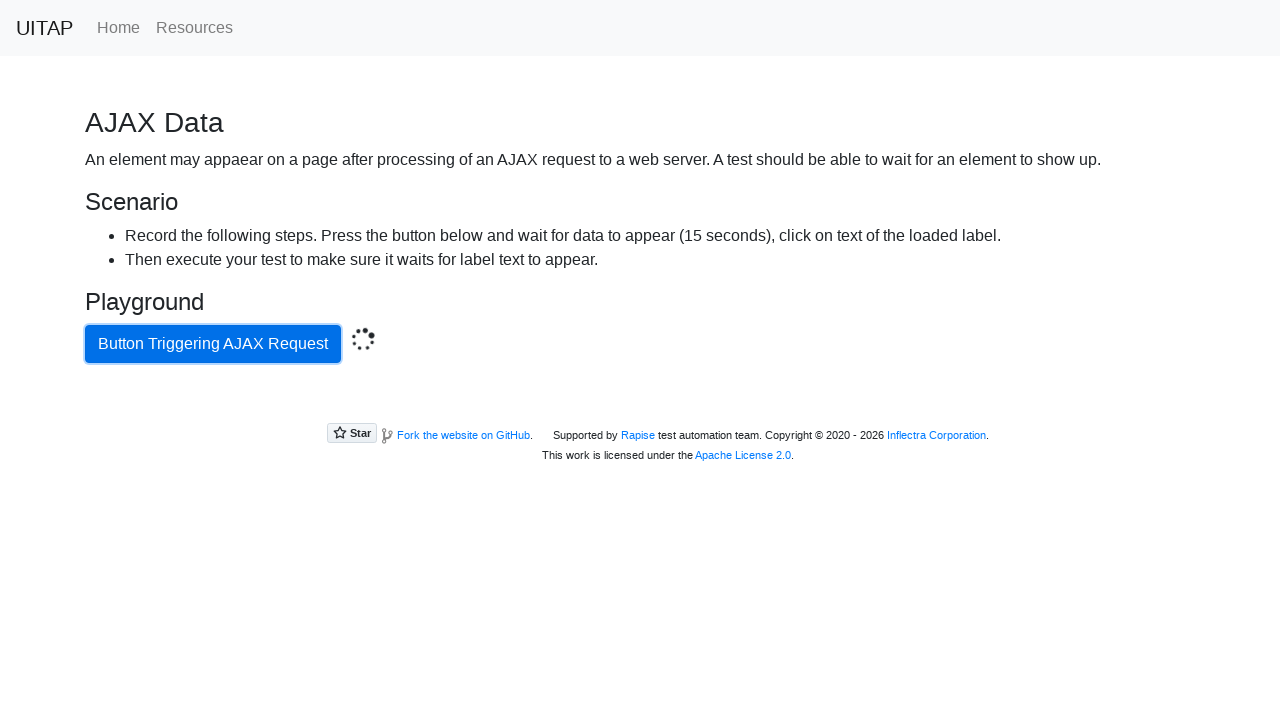

AJAX response text appeared on page
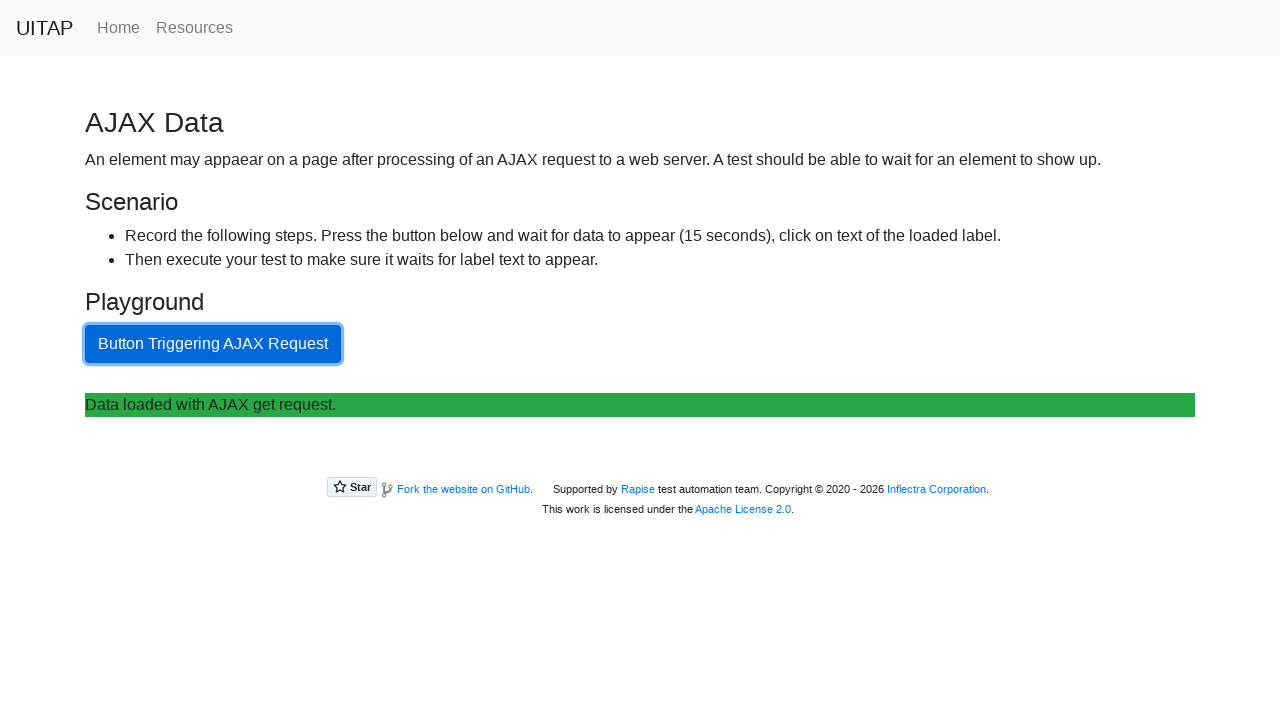

Verified AJAX response text matches expected value: 'Data loaded with AJAX get request.'
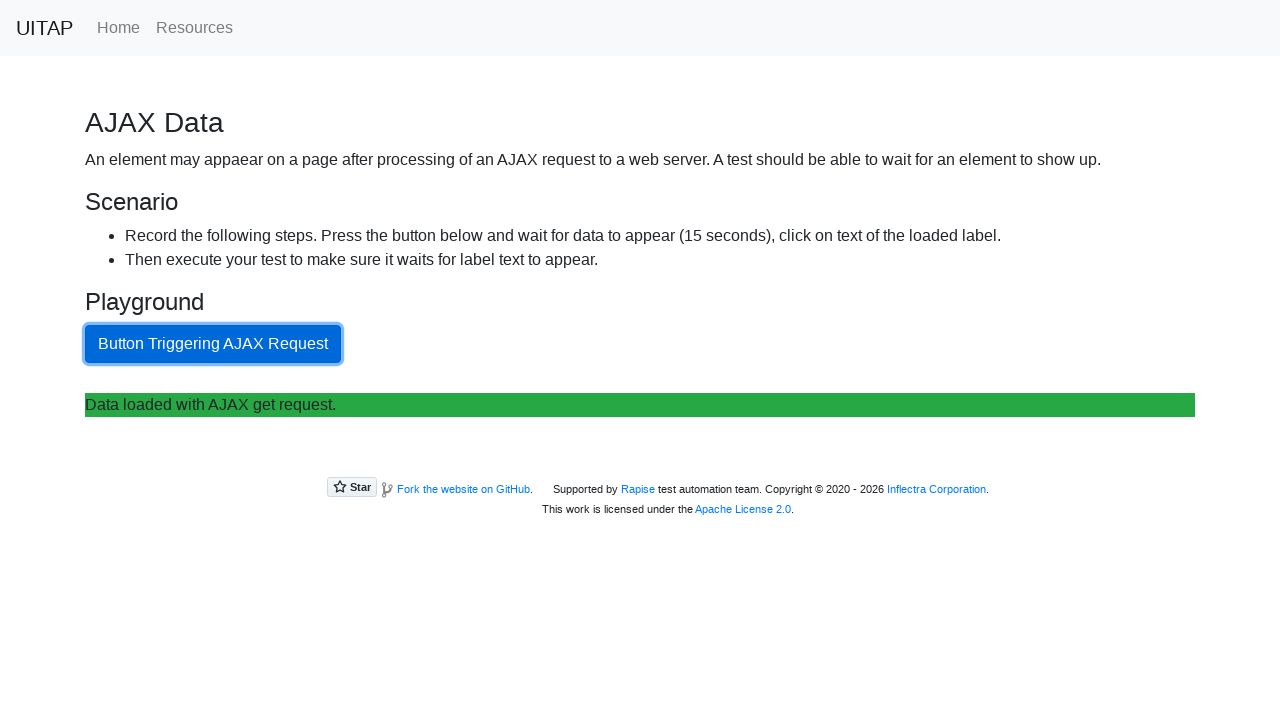

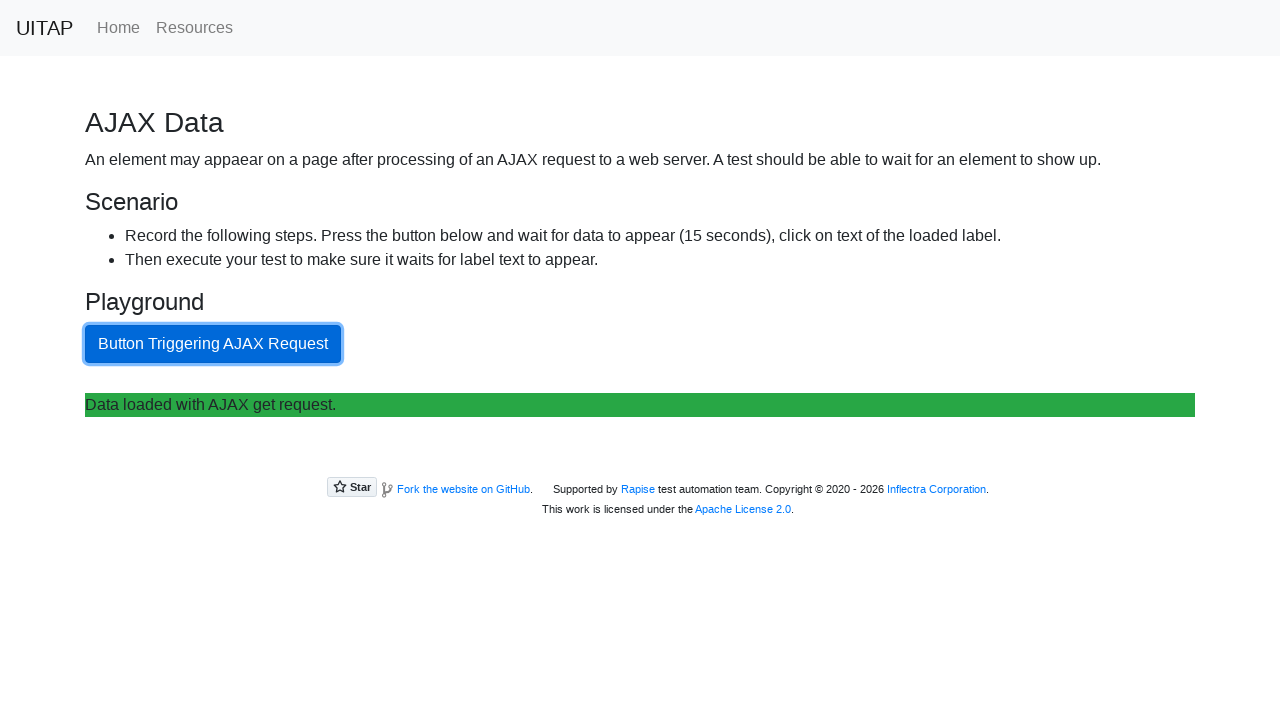